Tests triggering JS Prompt using JavaScript execution and dismissing it

Starting URL: https://the-internet.herokuapp.com/javascript_alerts

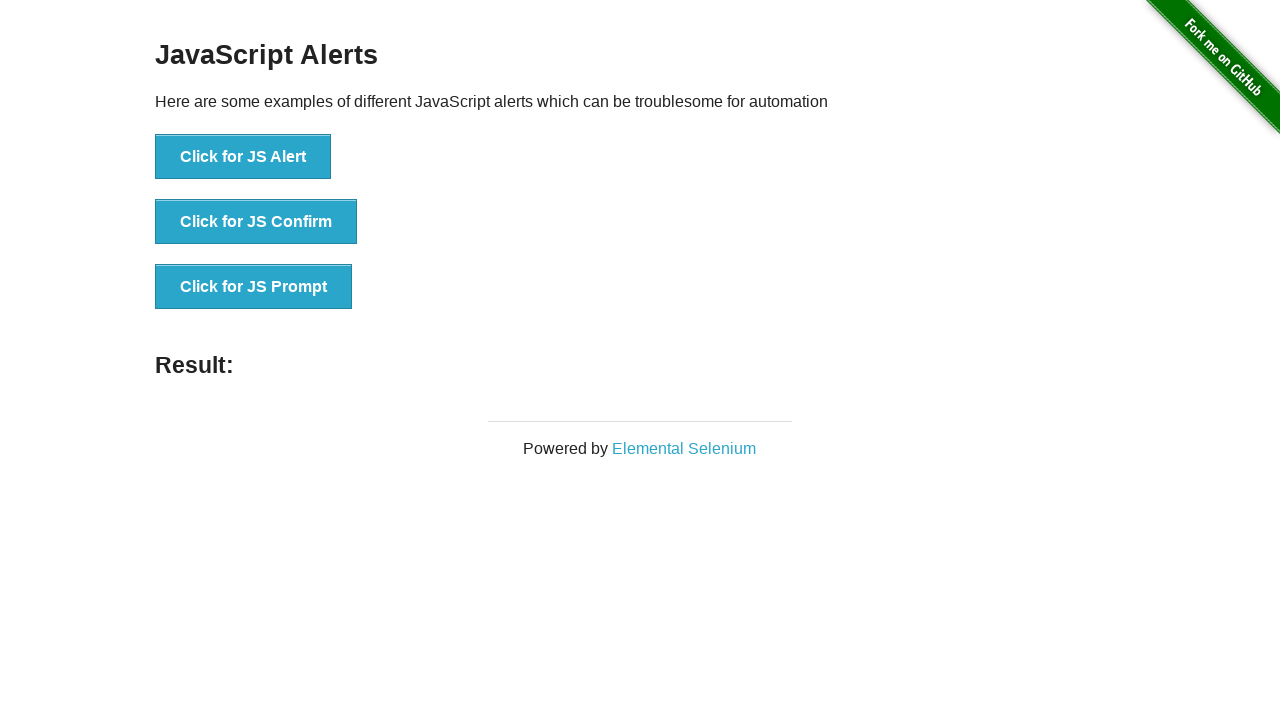

Set up dialog handler to dismiss prompts
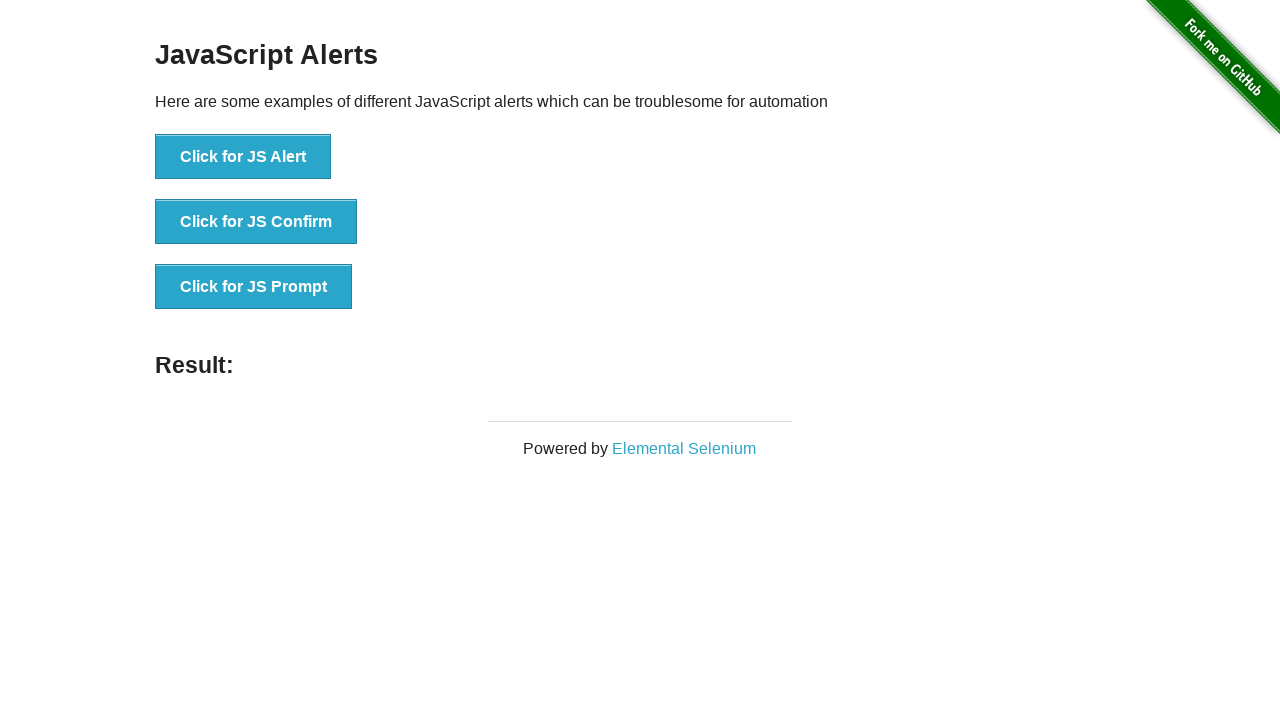

Triggered JS prompt using JavaScript execution
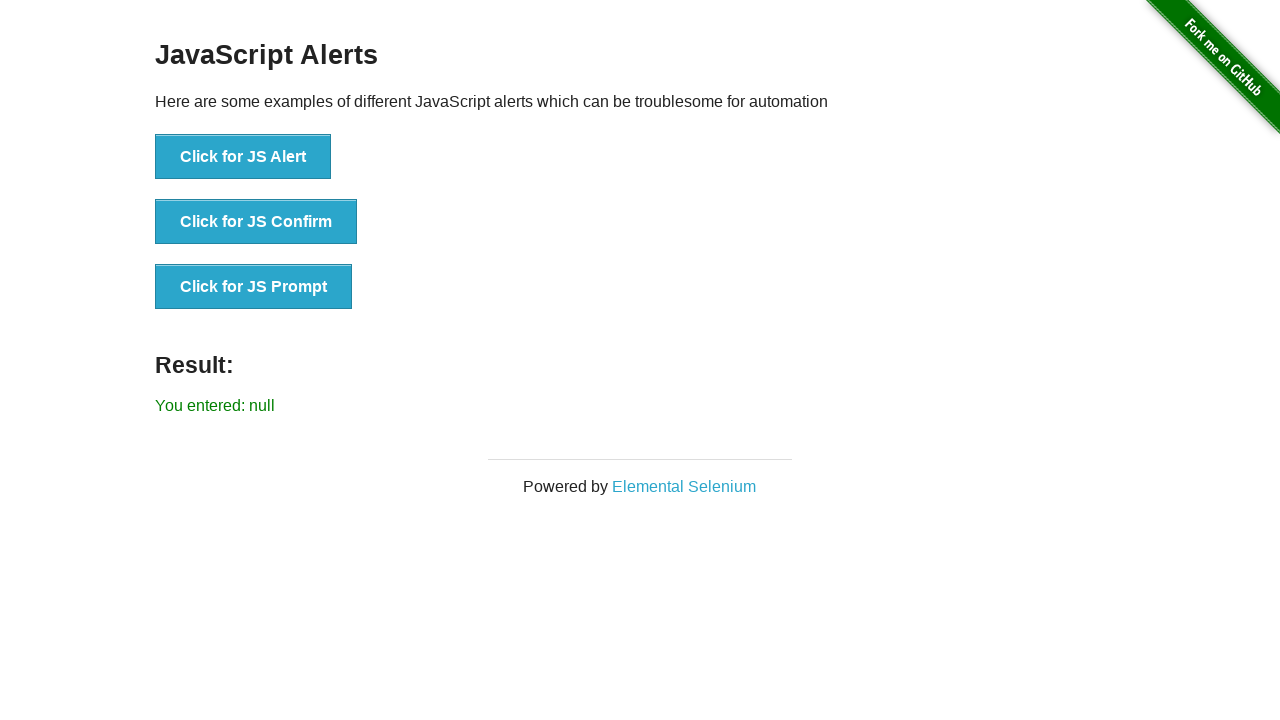

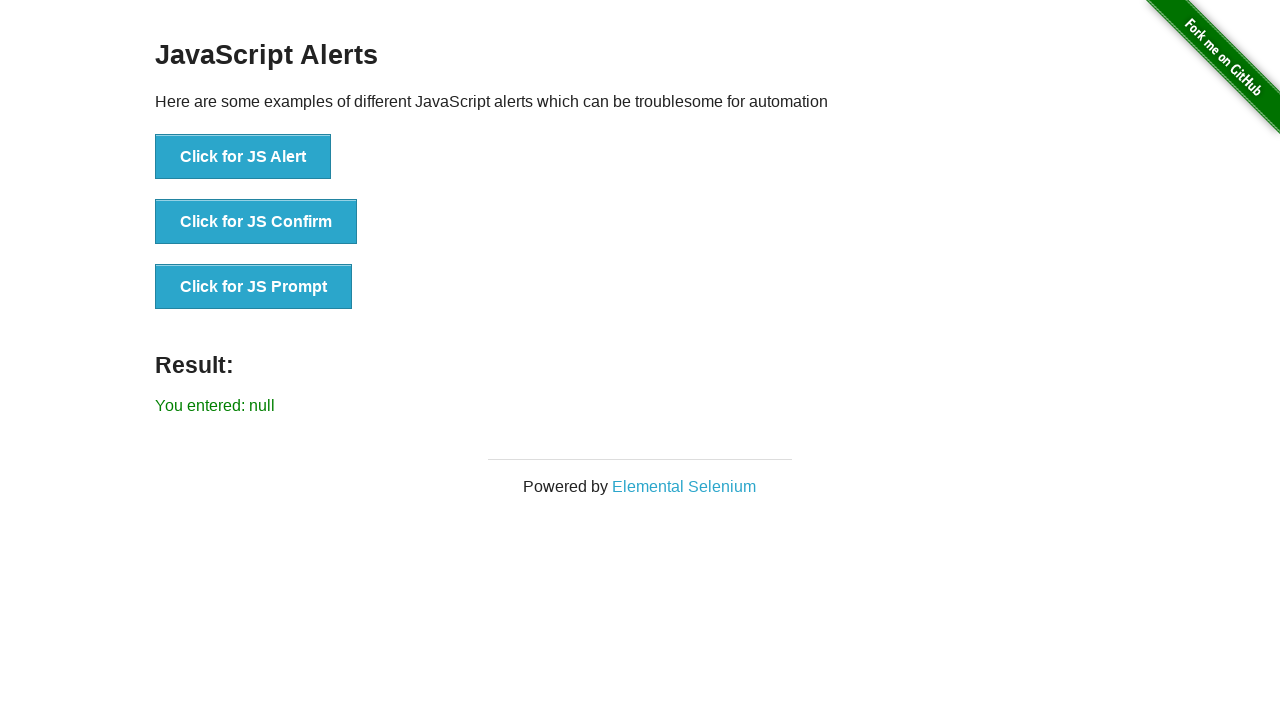